Tests clicking an element that navigates to a new page

Starting URL: https://selenium.dev/selenium/web/mouse_interaction.html

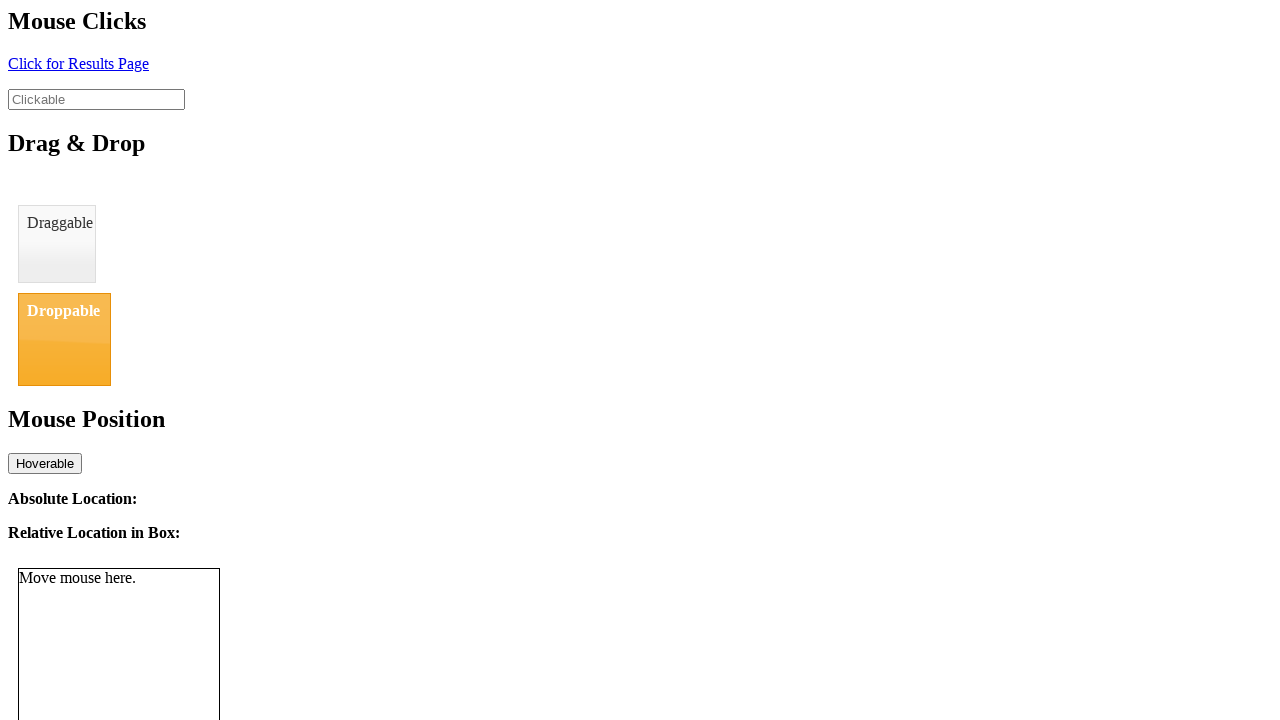

Clicked element with id 'click' to navigate at (78, 63) on #click
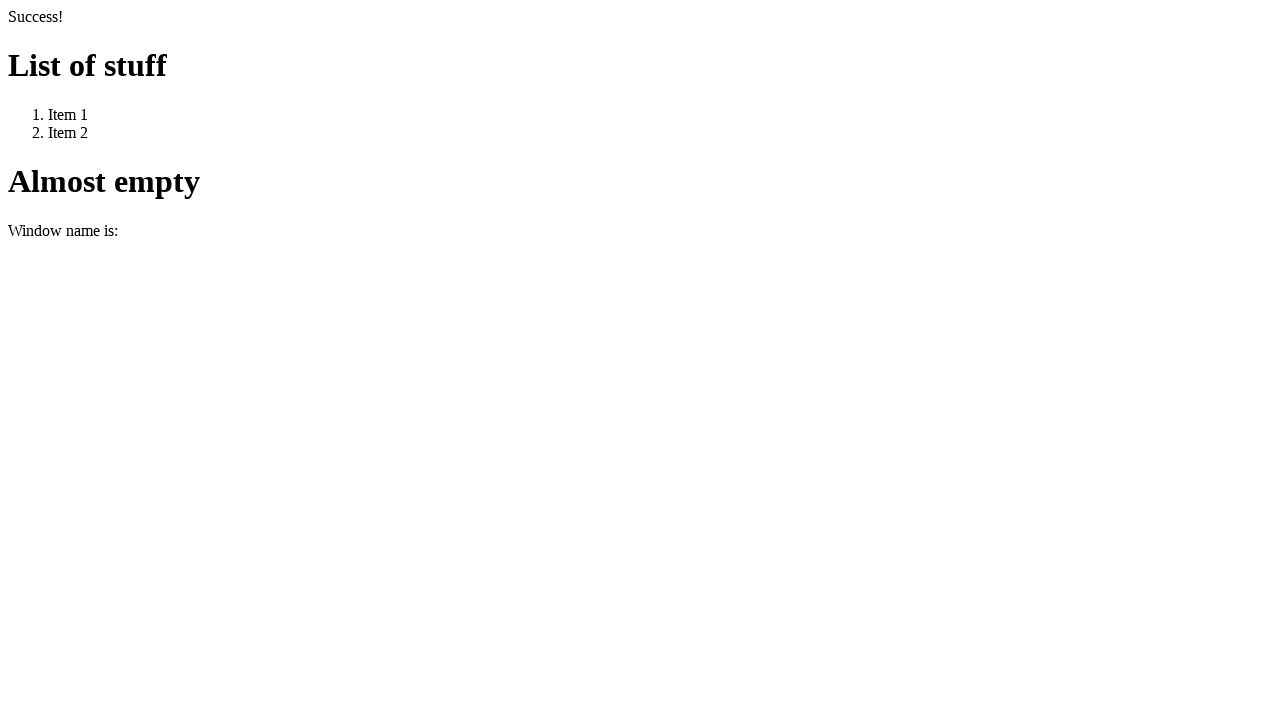

Verified navigation to resultPage.html occurred
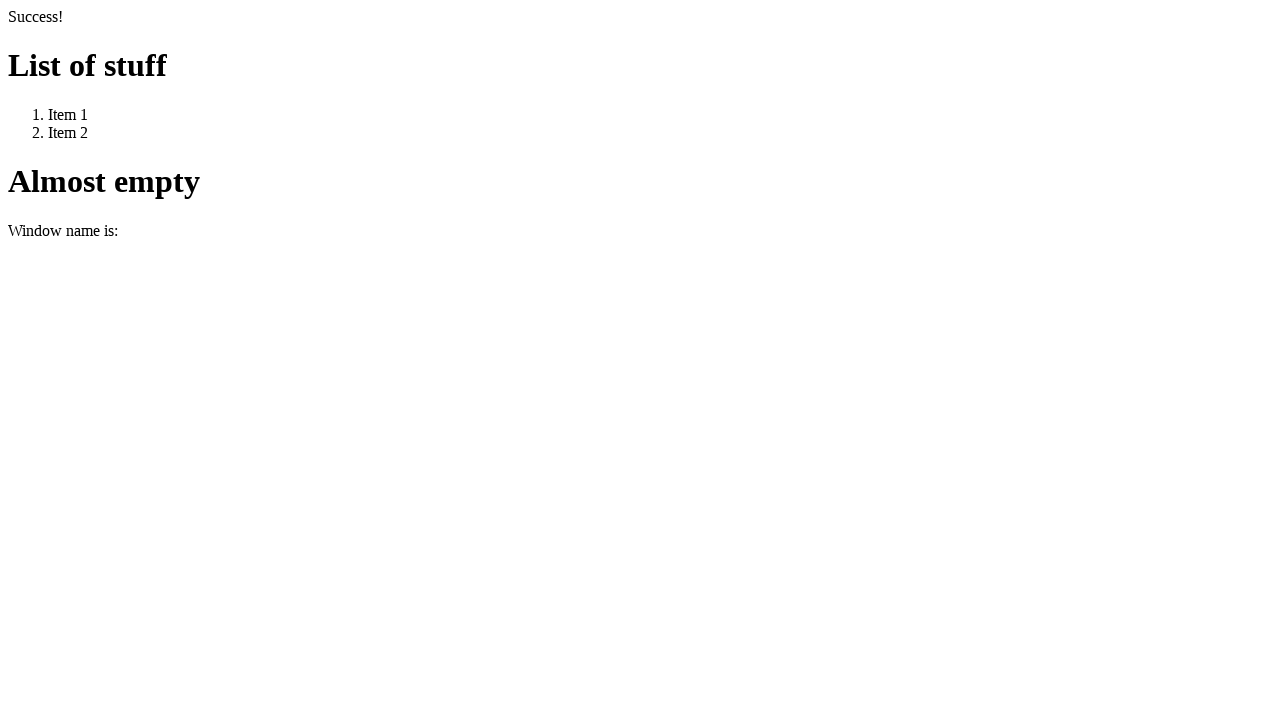

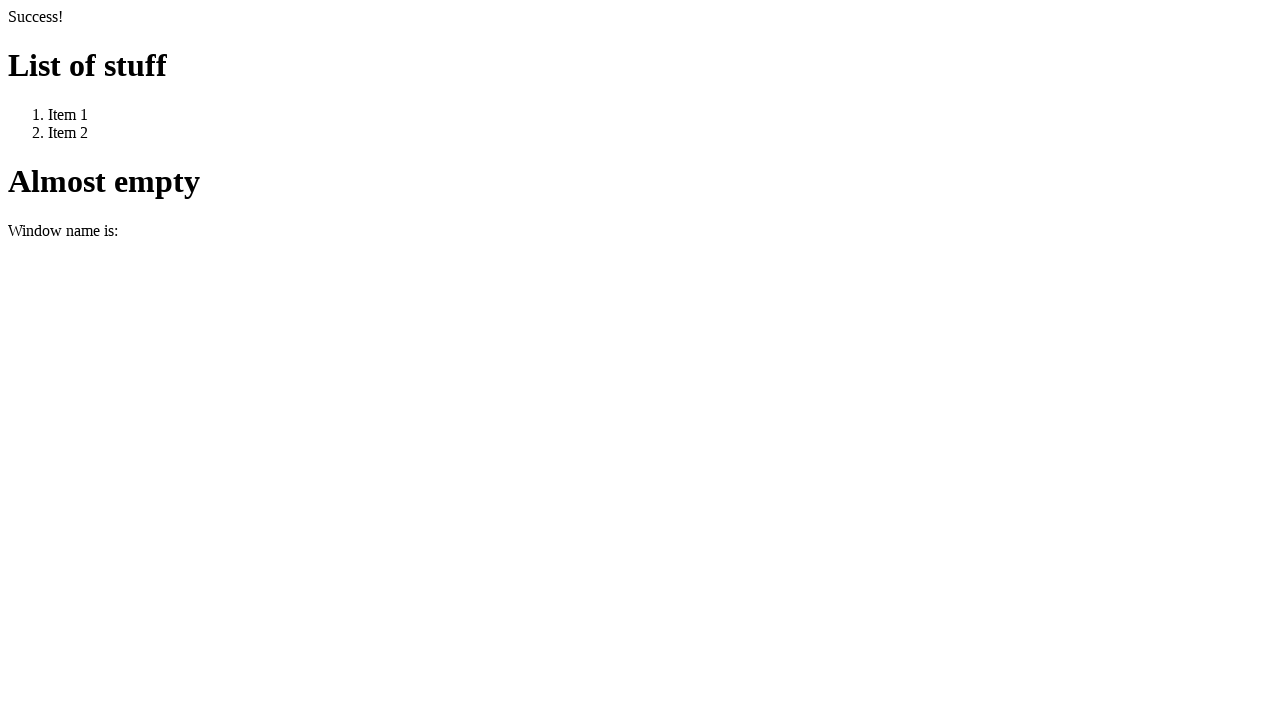